Tests basic GitHub navigation by visiting the homepage, then navigating to a user profile page, and using browser back navigation

Starting URL: https://github.com

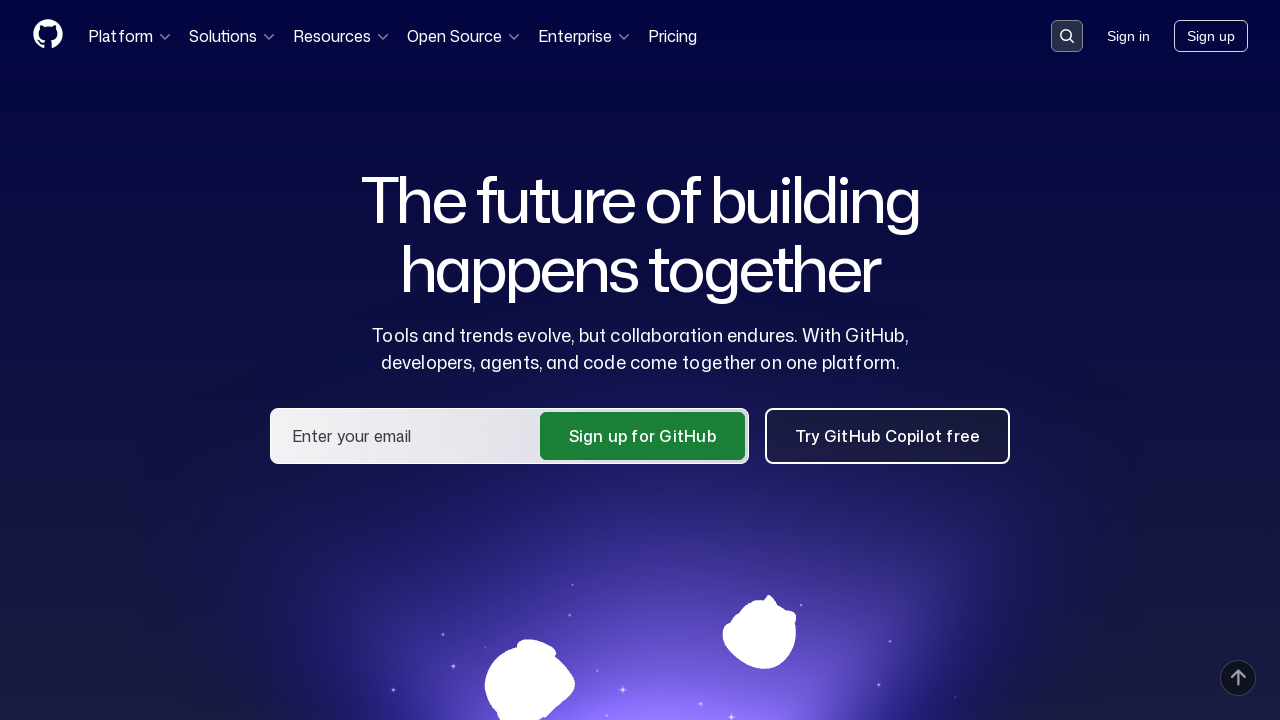

GitHub homepage loaded (domcontentloaded)
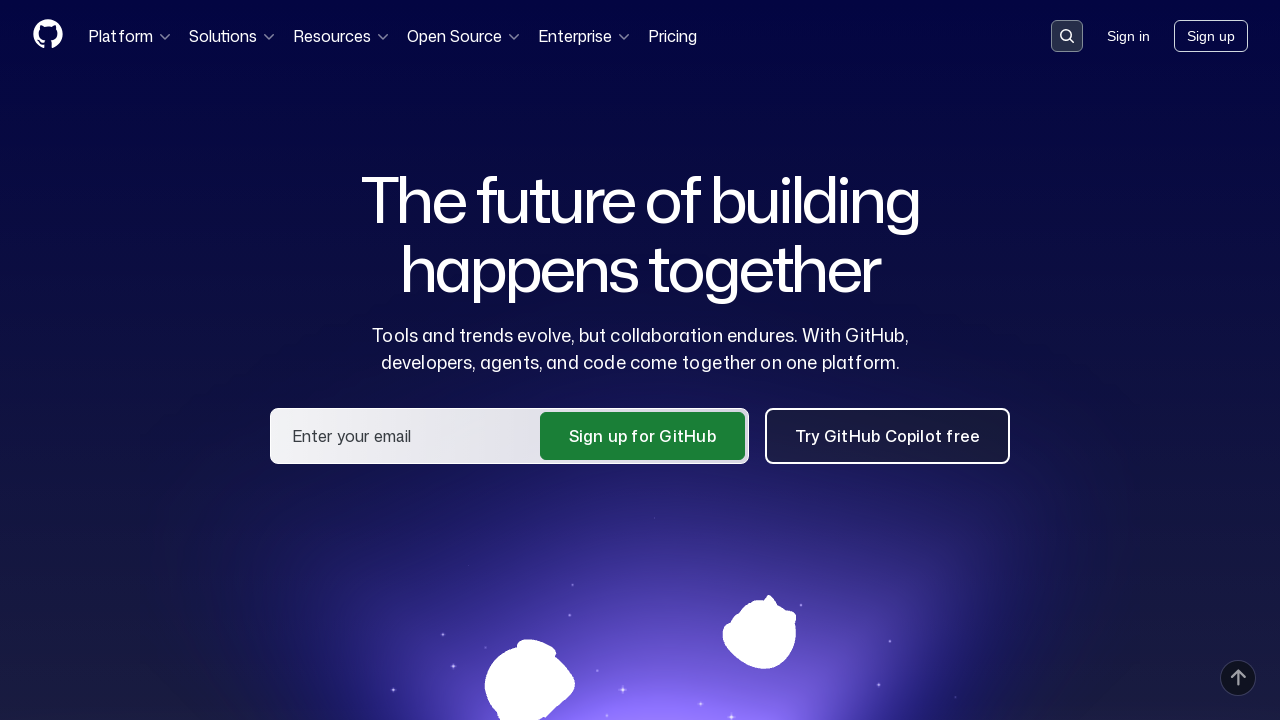

Navigated to user profile page (https://github.com/sadikturan)
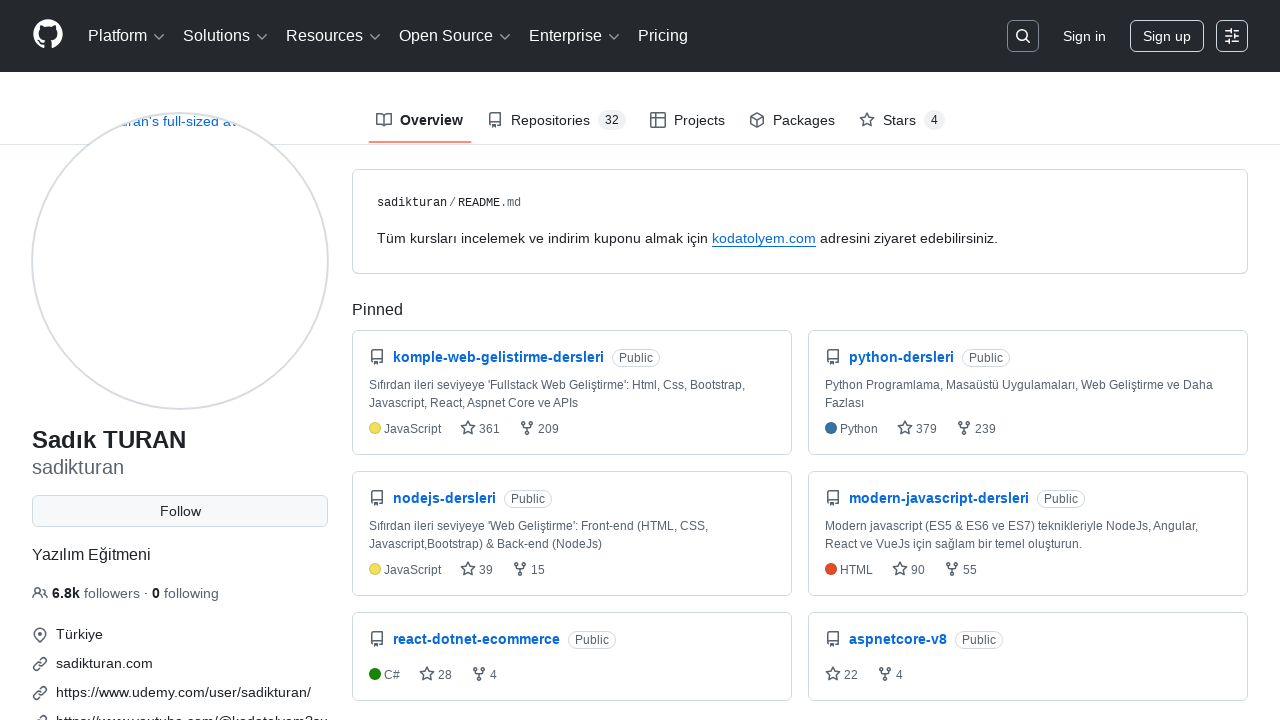

User profile page loaded (domcontentloaded)
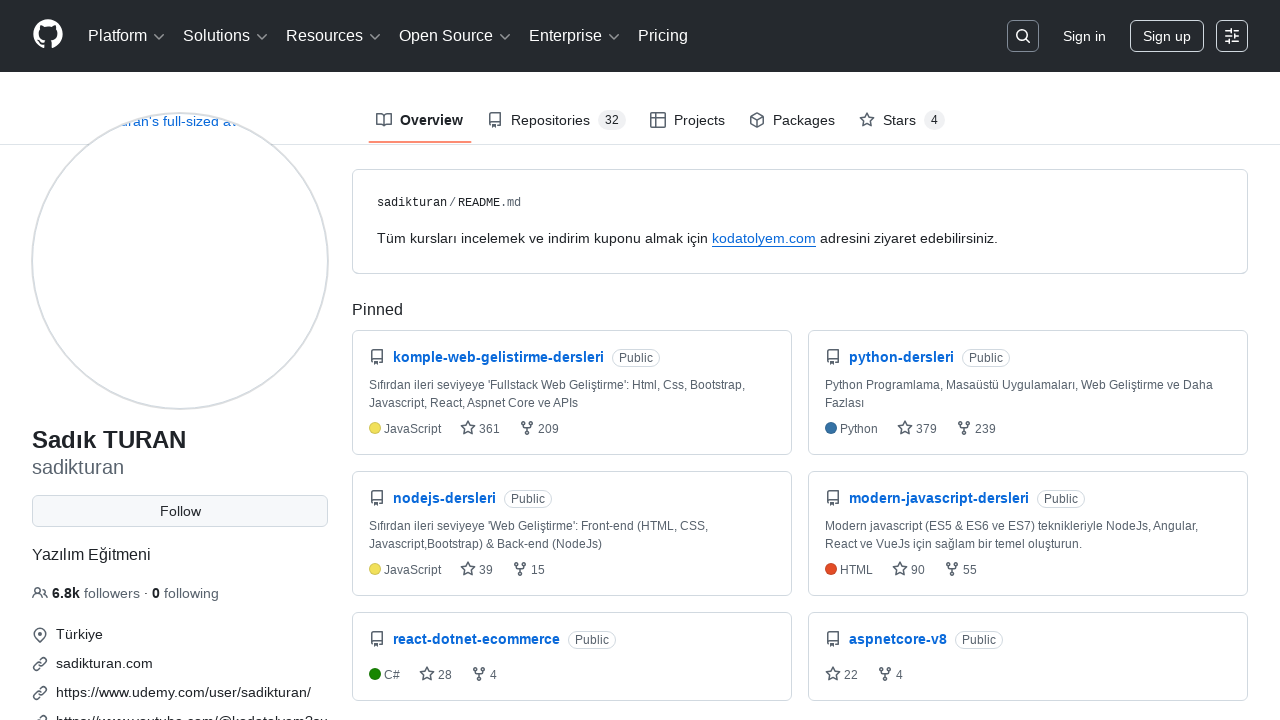

Navigated back to homepage using browser back button
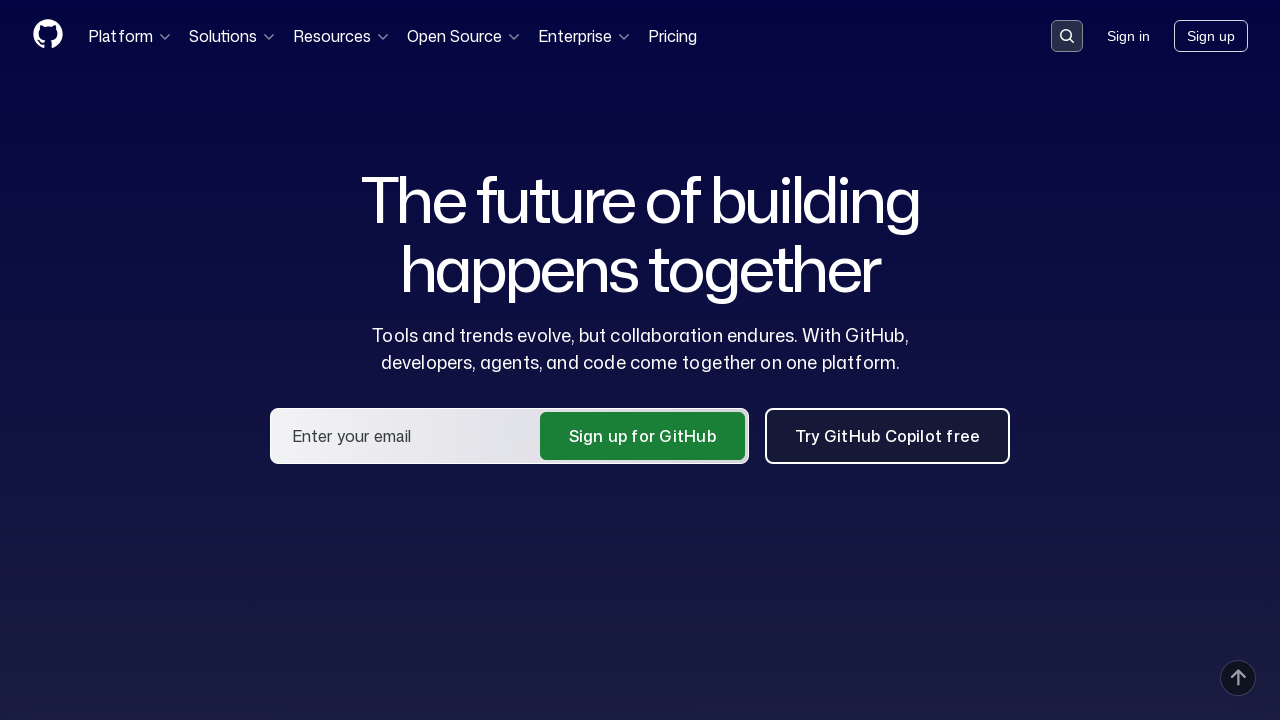

GitHub homepage loaded again after back navigation (domcontentloaded)
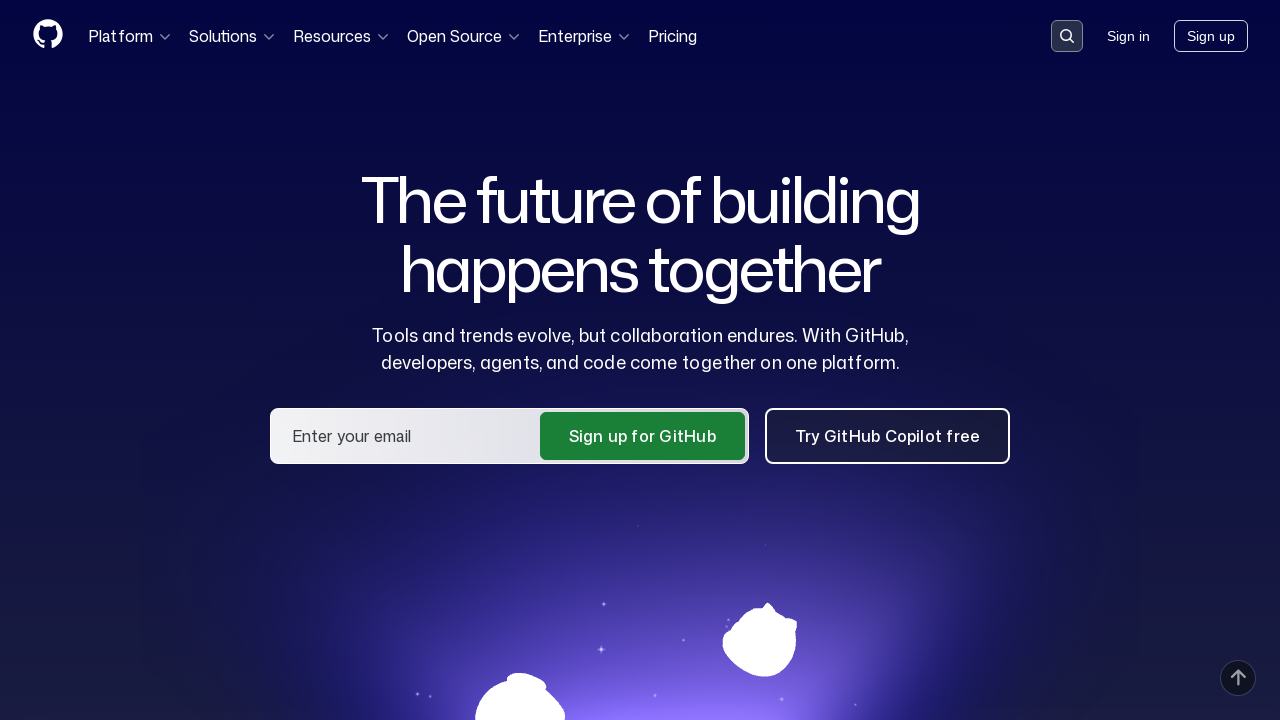

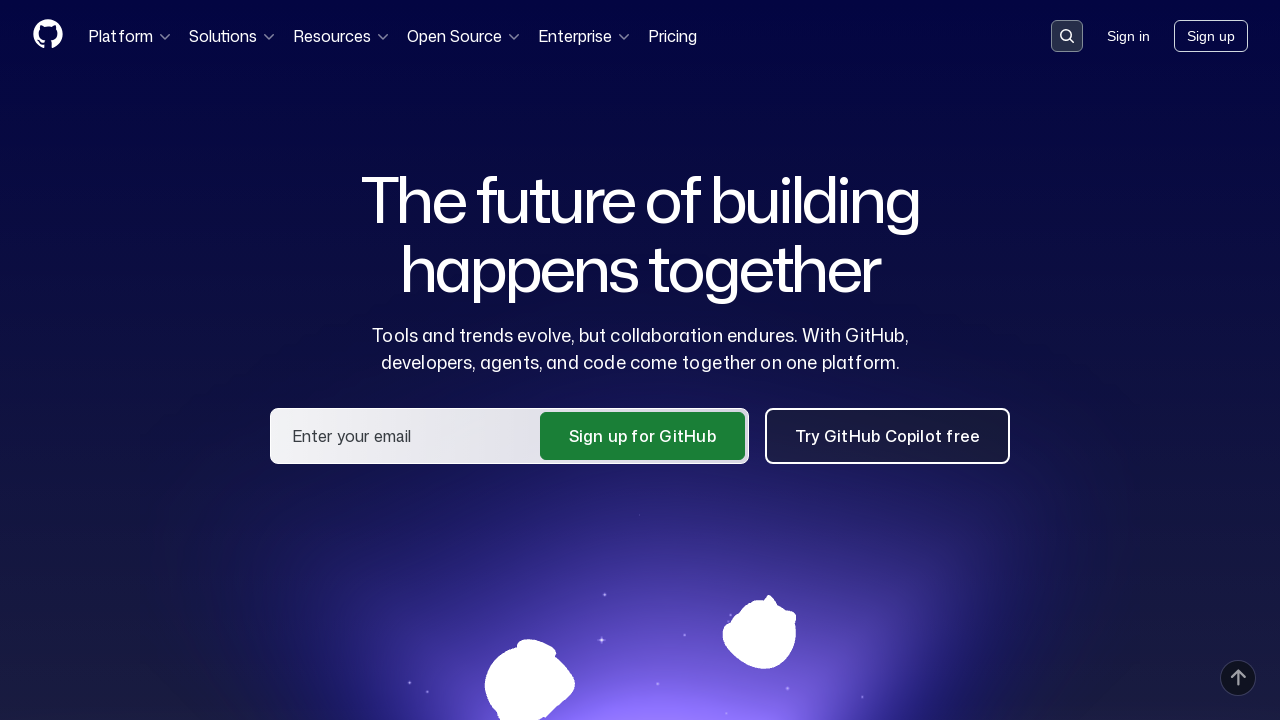